Tests checkbox interaction by clicking a checkbox to select it, verifying its state, then clicking again to deselect it

Starting URL: https://training-support.net/webelements/dynamic-controls

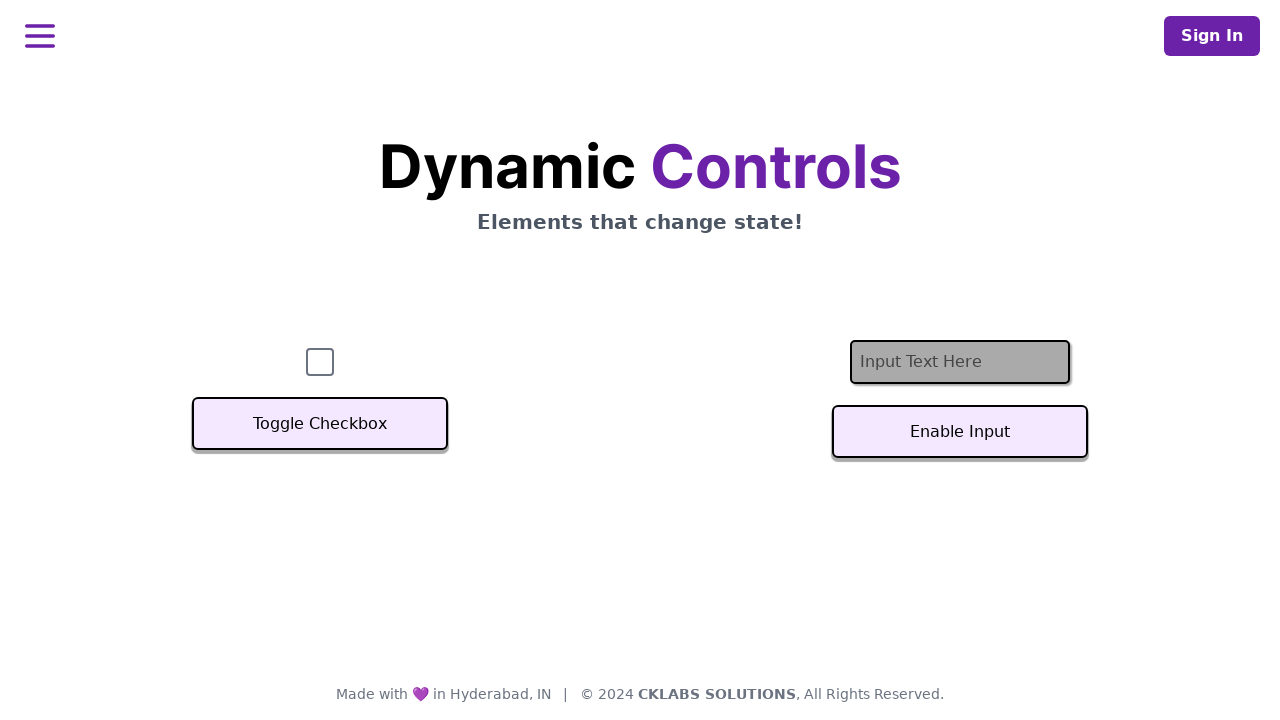

Clicked checkbox to select it at (320, 362) on #checkbox
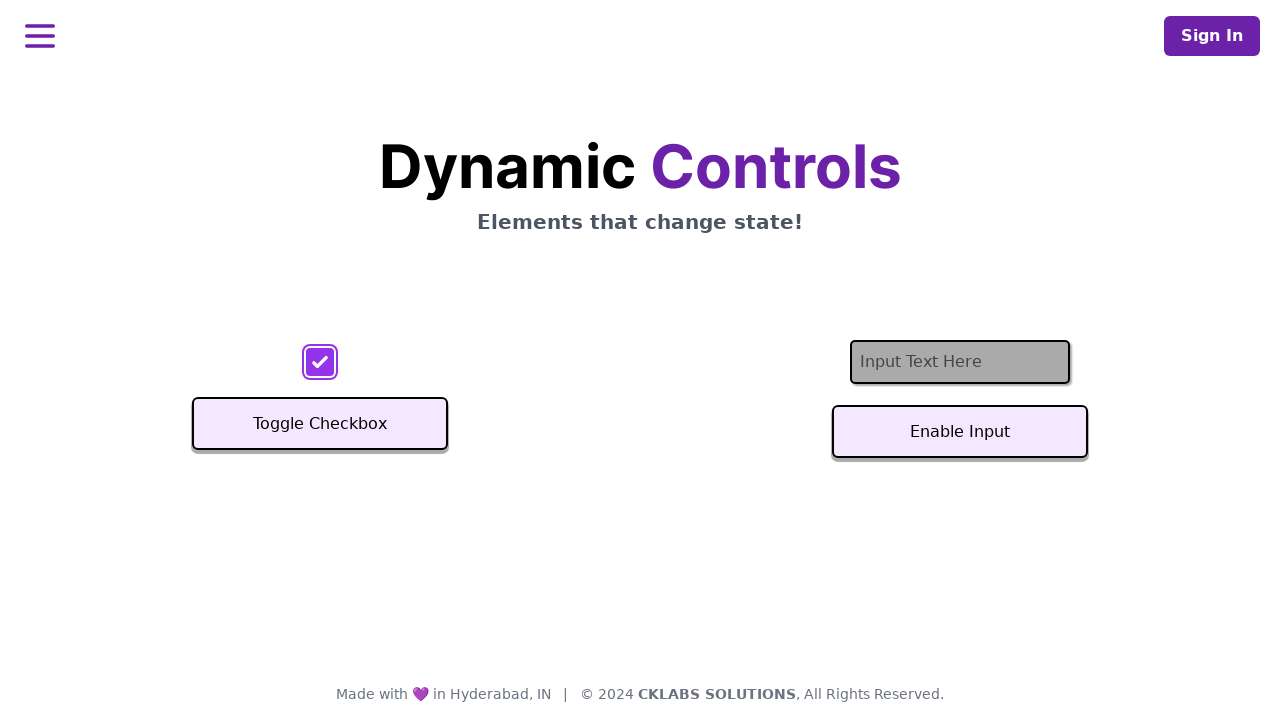

Located checkbox element
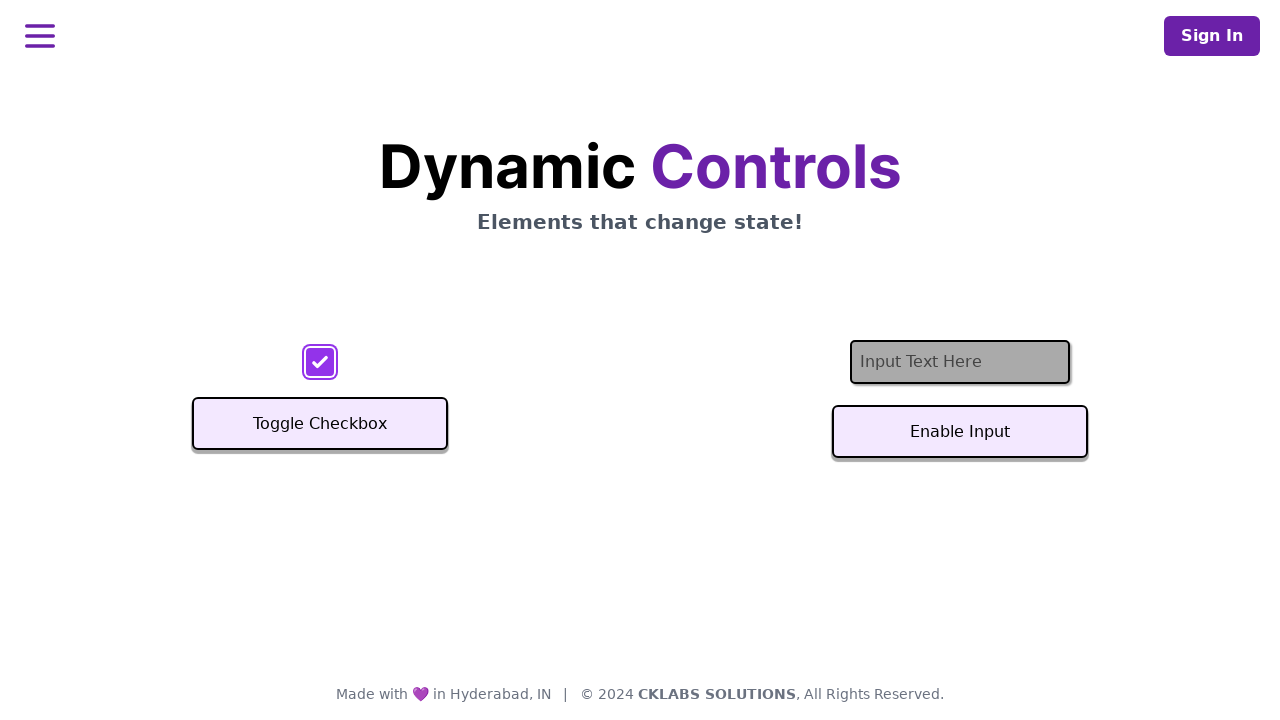

Verified checkbox is selected
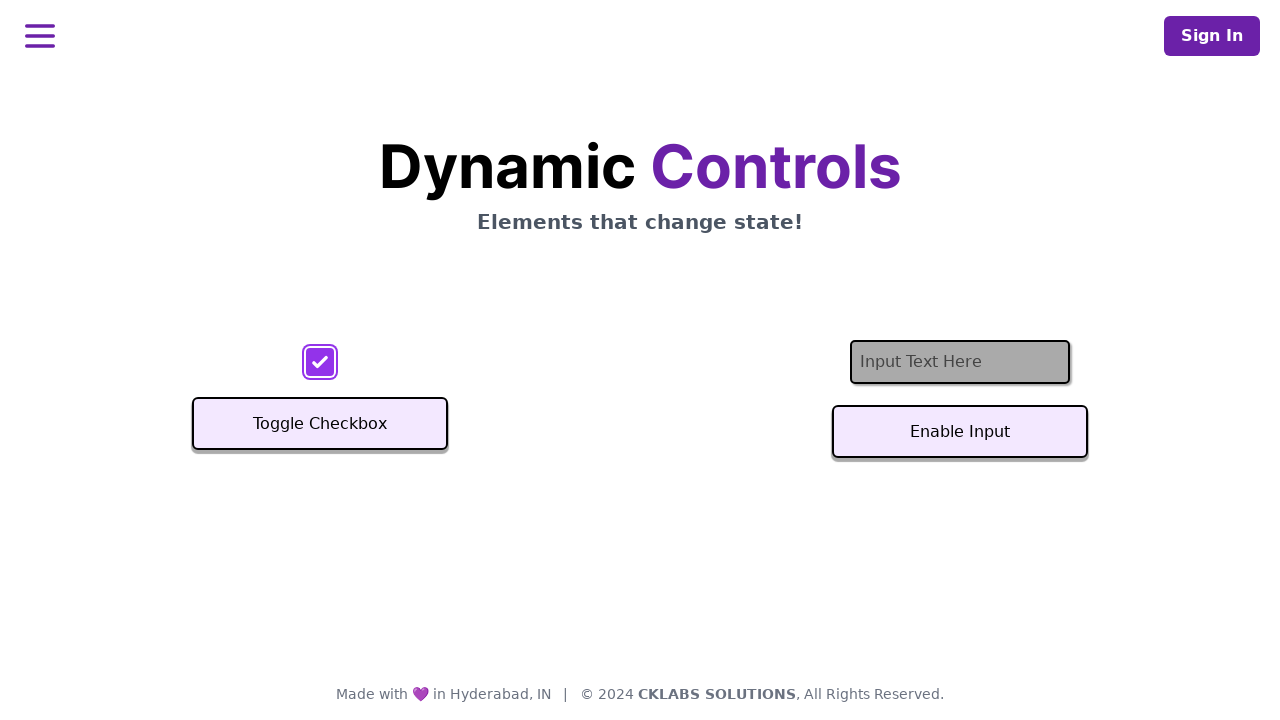

Clicked checkbox to deselect it at (320, 362) on #checkbox
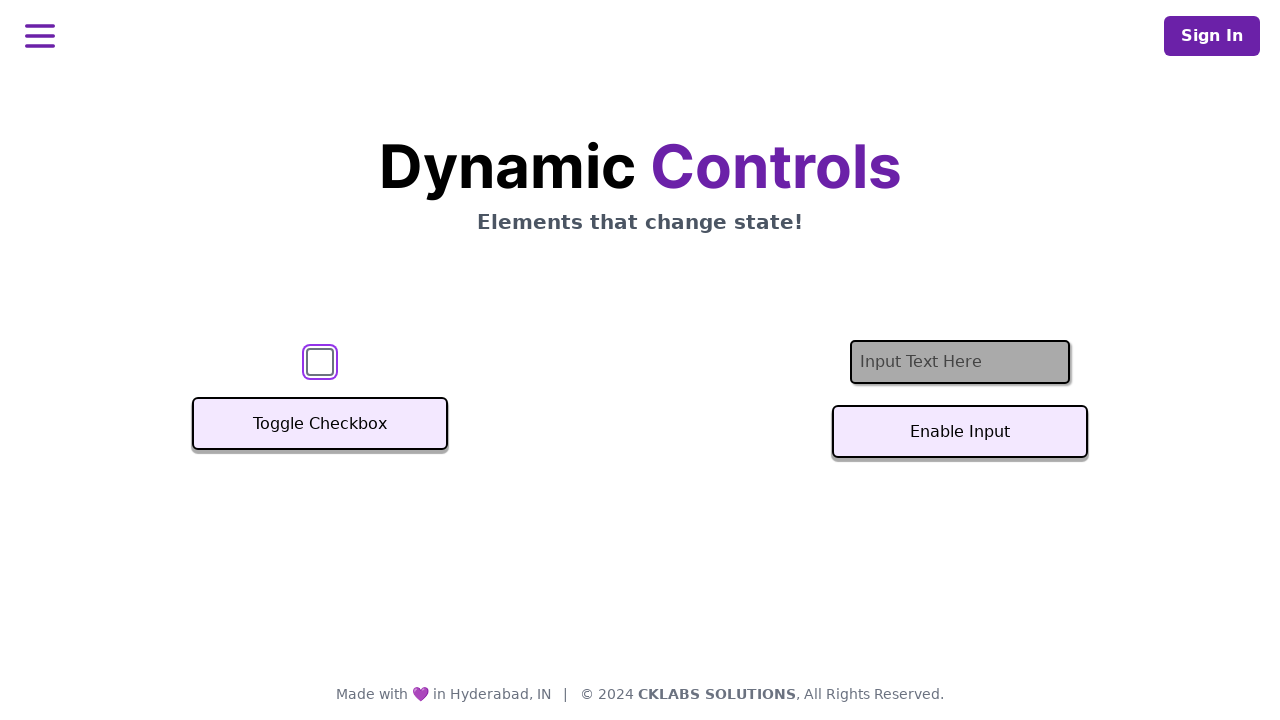

Verified checkbox is deselected
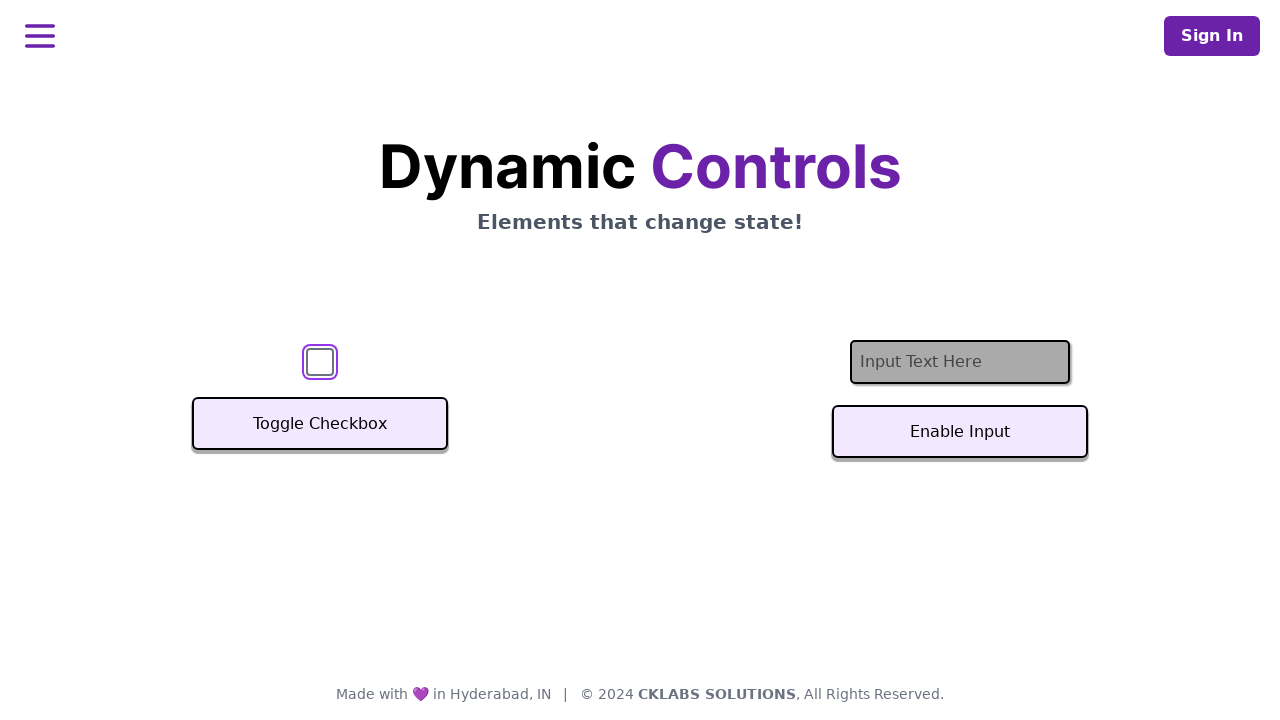

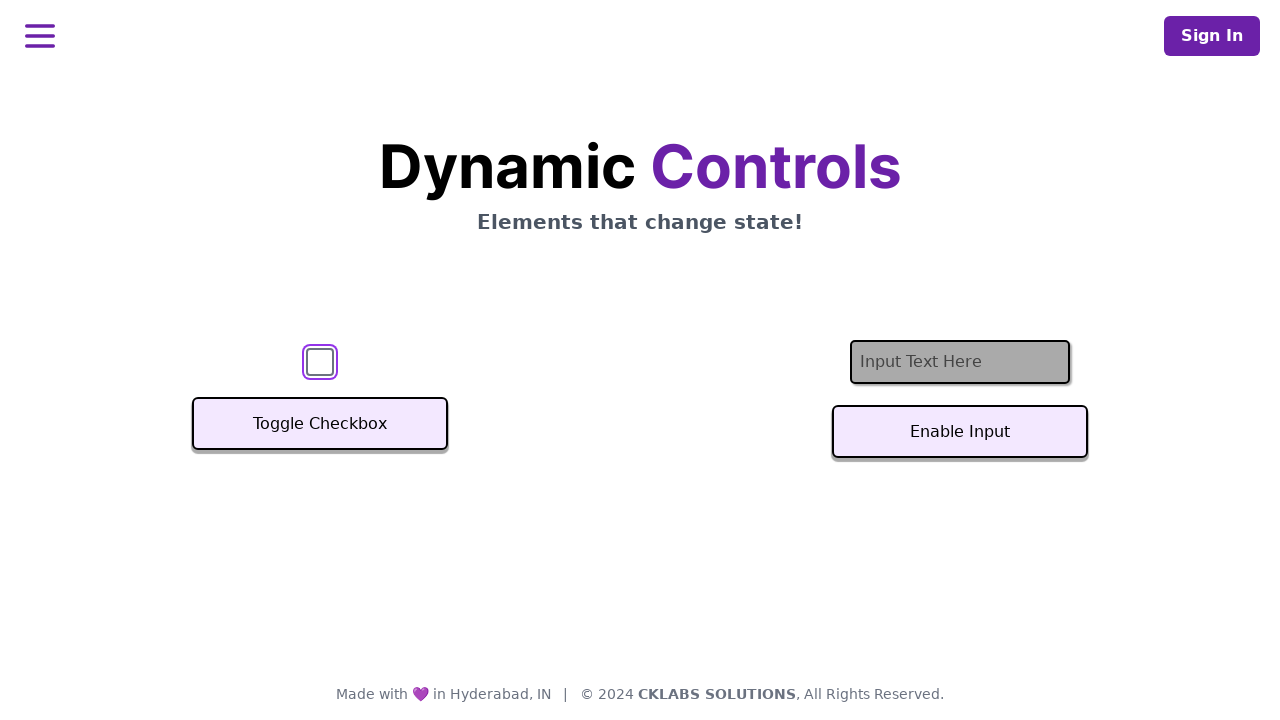